Tests the calculator functionality by entering two numbers (234234 and 345345), performing addition, and verifying the result equals 111111 (though this appears to be testing subtraction based on the expected result).

Starting URL: https://www.calculator.net/

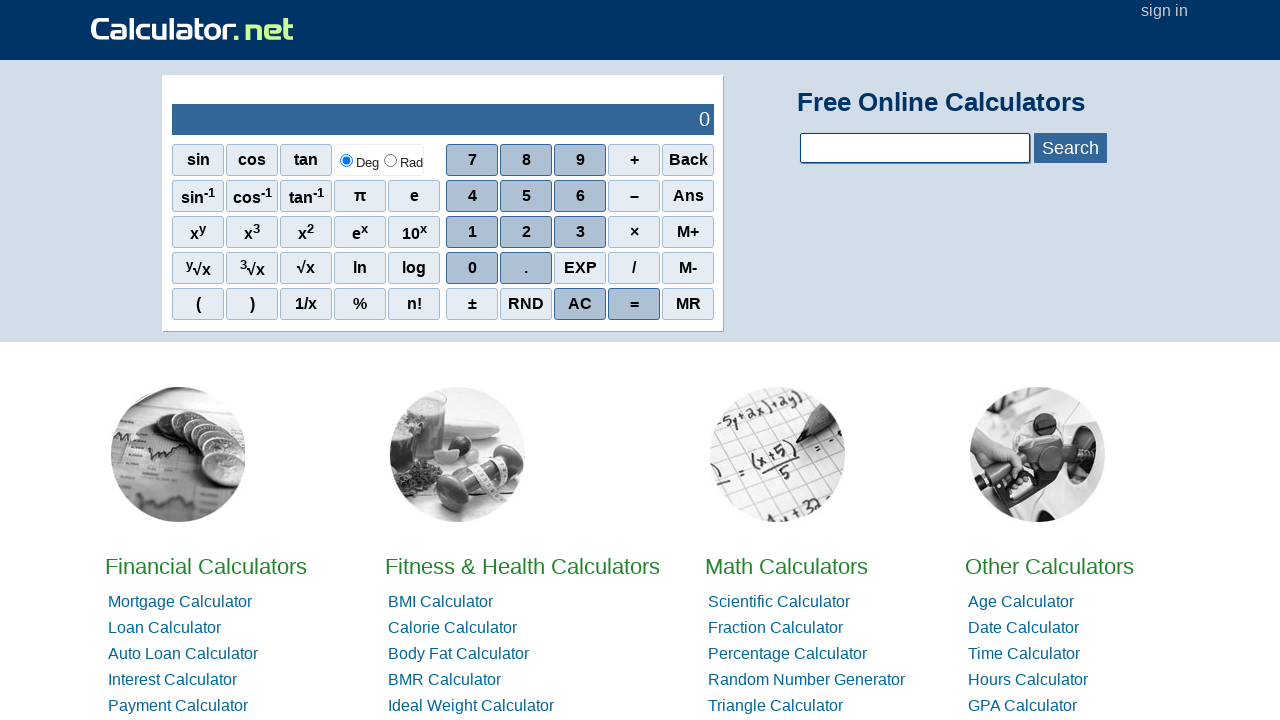

Clicked clear button to reset calculator at (580, 304) on xpath=//span[contains(text(),'C')]
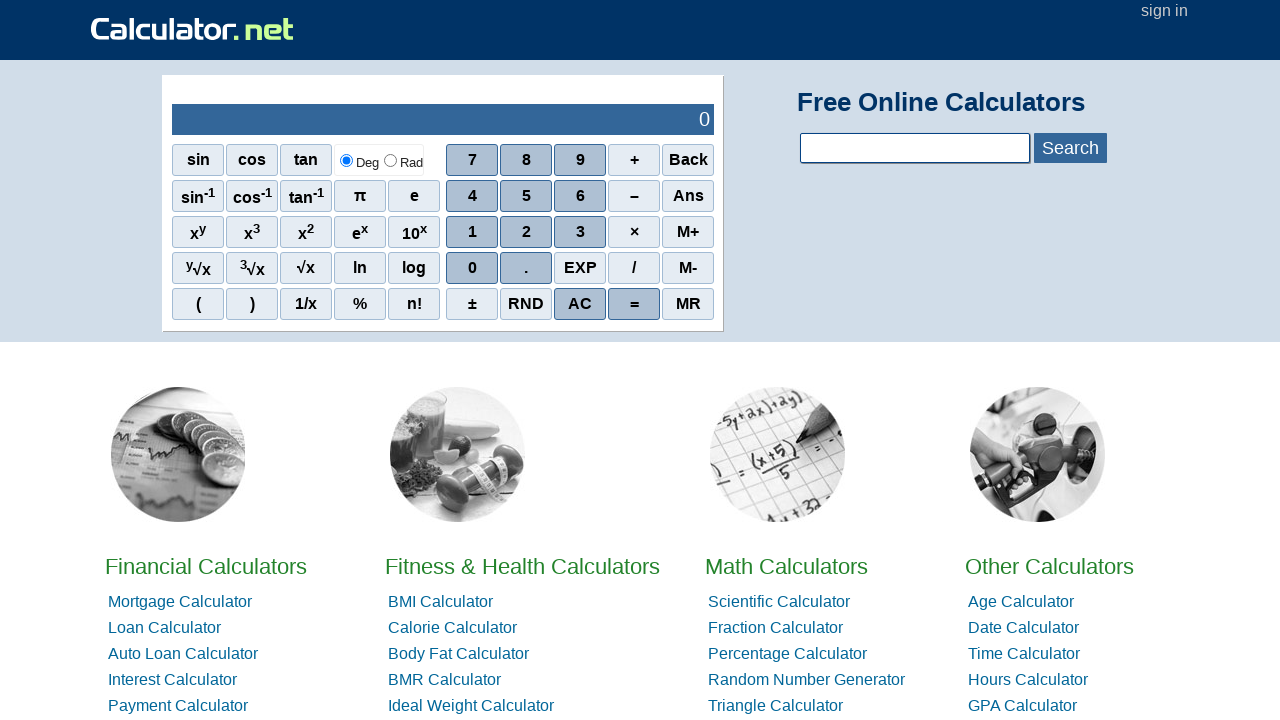

Clicked digit 2 (first digit of 234234) at (526, 232) on xpath=//span[contains(text(),'2')]
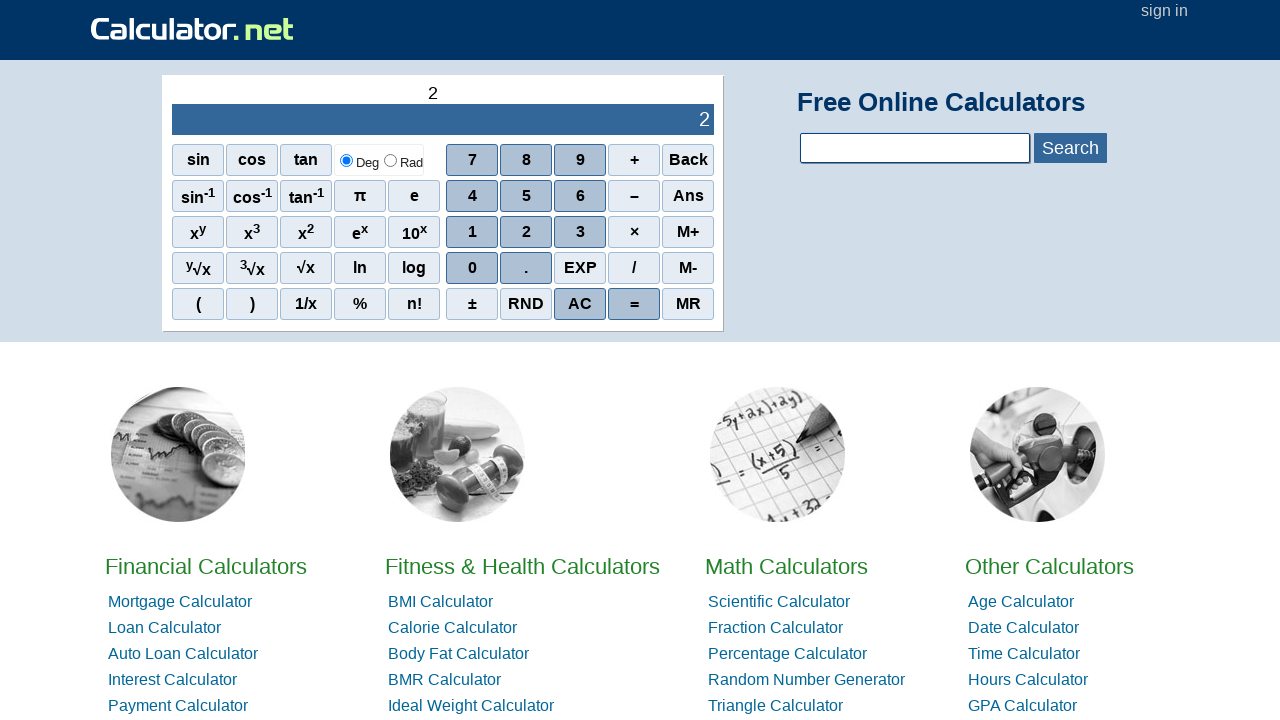

Clicked digit 3 (second digit of 234234) at (580, 232) on xpath=//span[contains(text(),'3')]
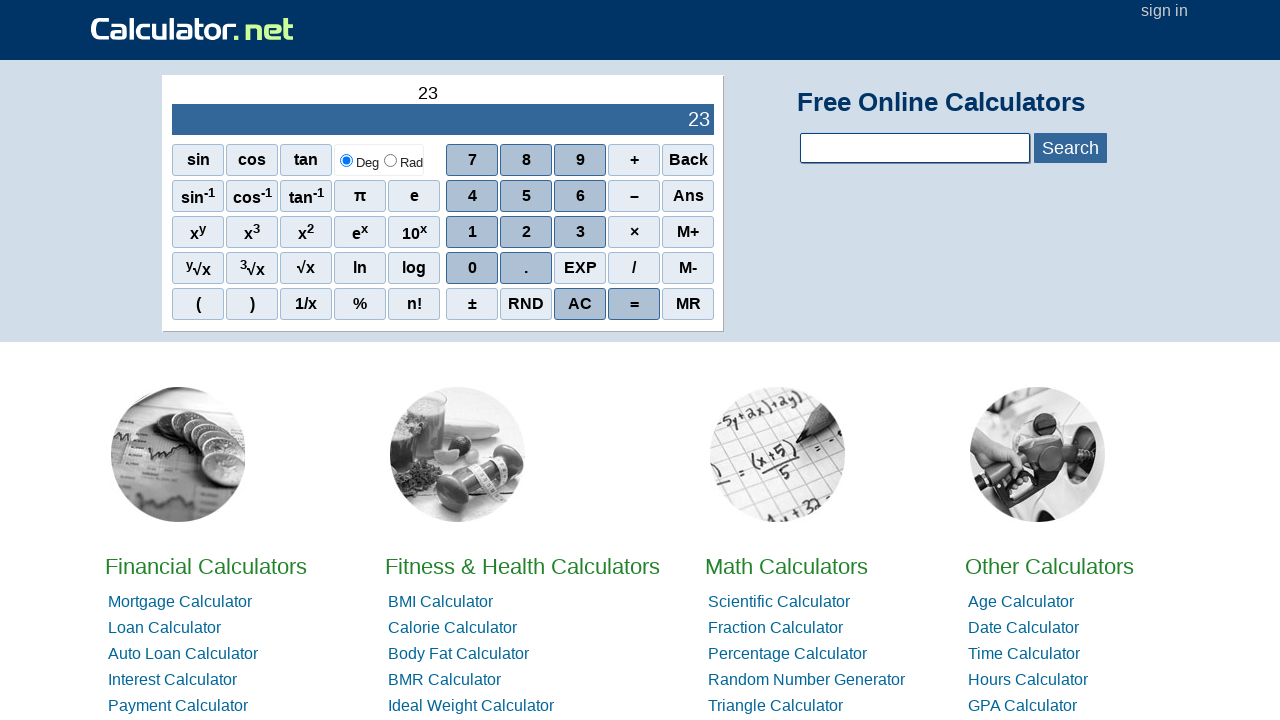

Clicked digit 4 (third digit of 234234) at (472, 196) on xpath=//span[contains(text(),'4')]
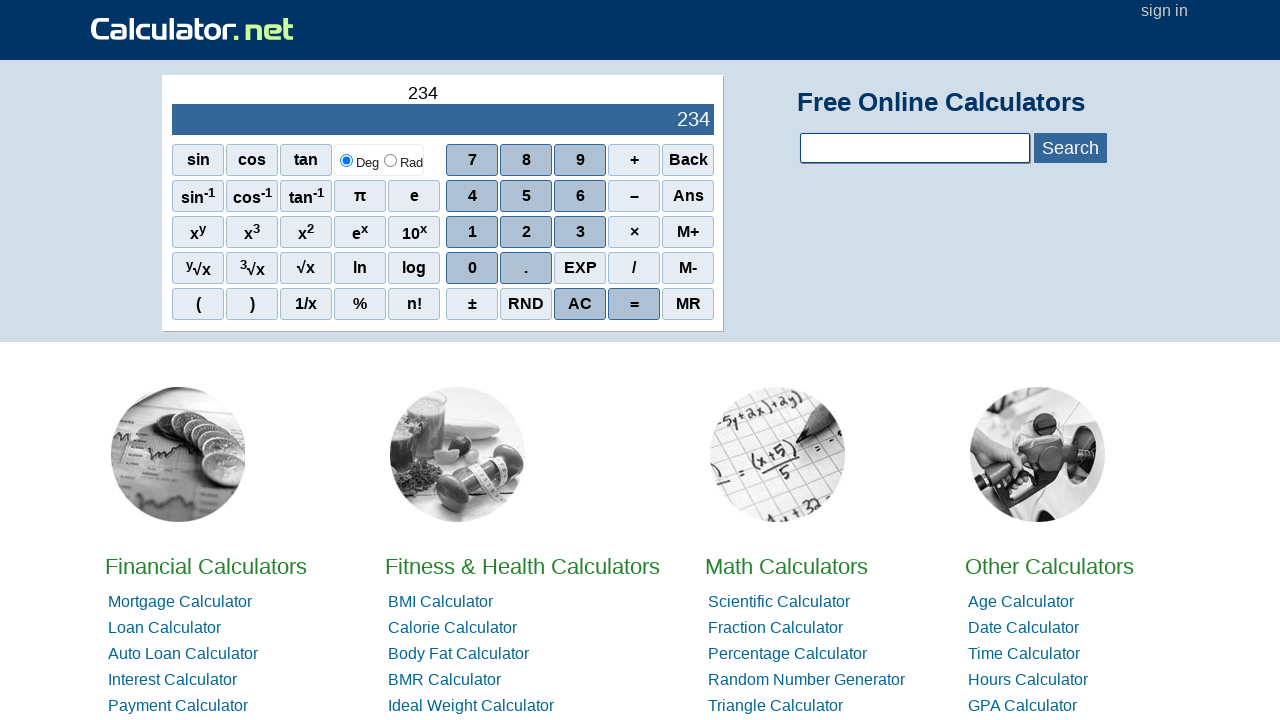

Clicked digit 2 (fourth digit of 234234) at (526, 232) on xpath=//span[contains(text(),'2')]
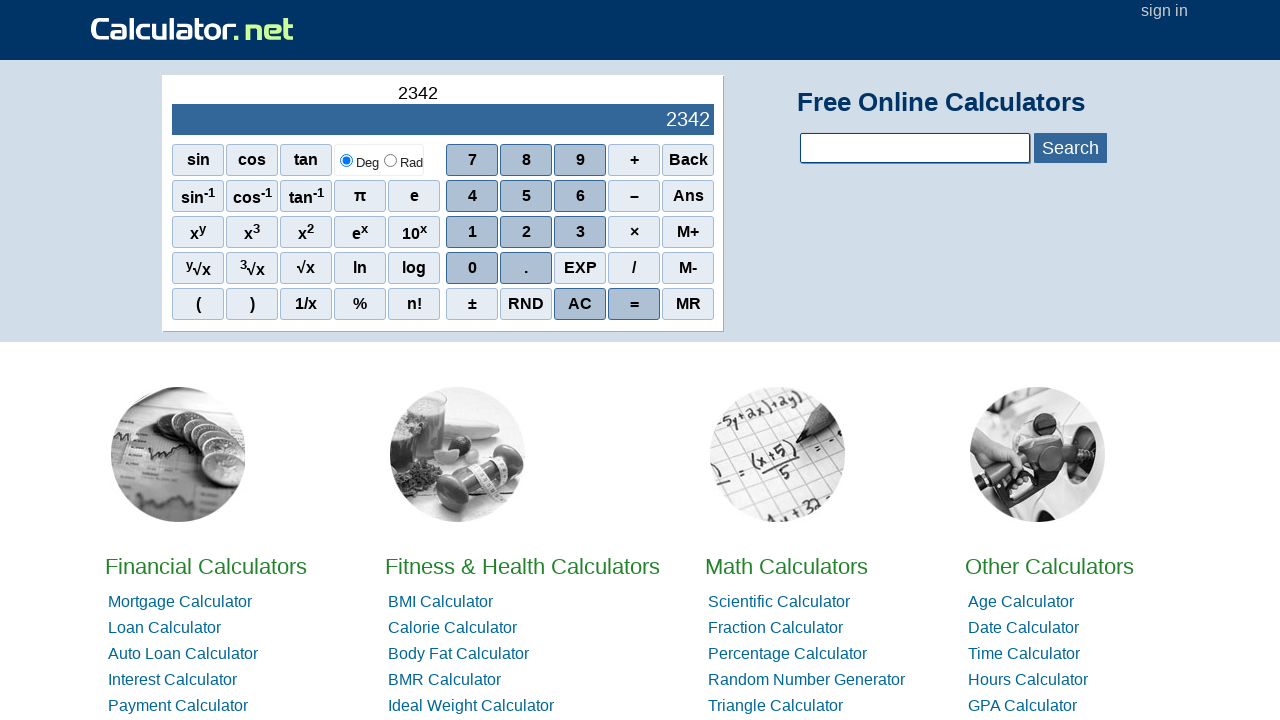

Clicked digit 3 (fifth digit of 234234) at (580, 232) on xpath=//span[contains(text(),'3')]
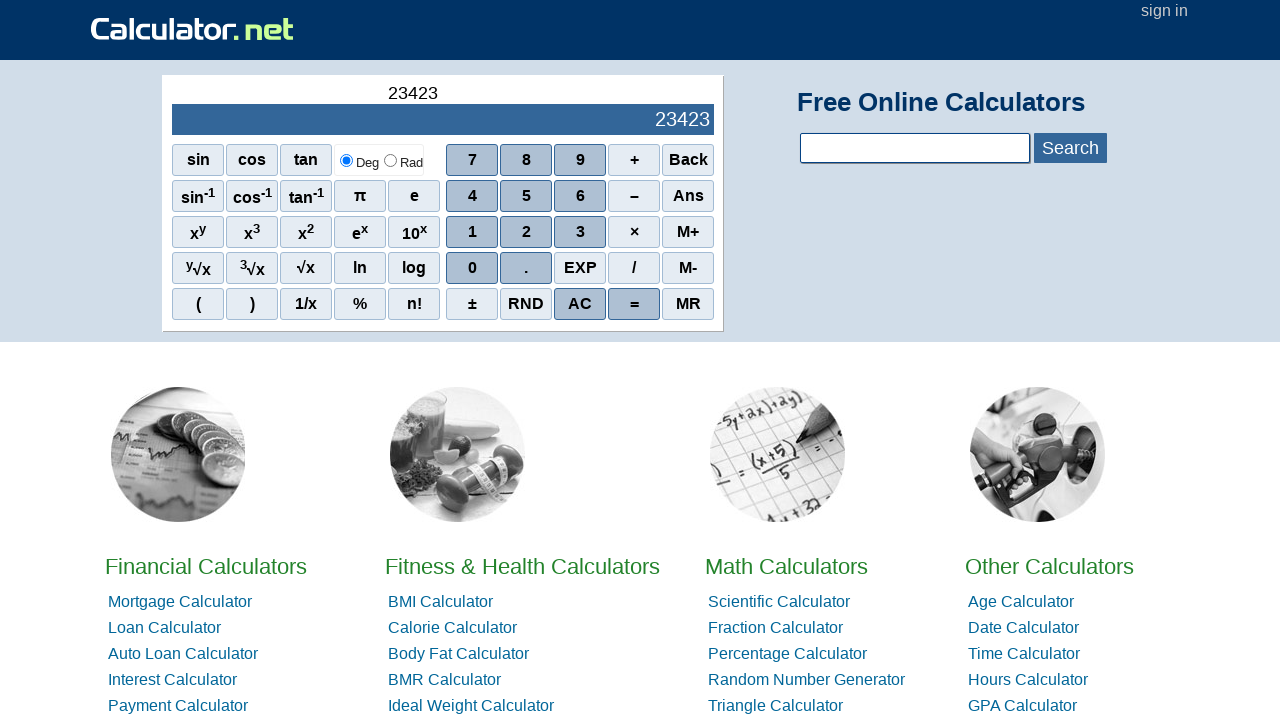

Clicked digit 4 (sixth digit of 234234) at (472, 196) on xpath=//span[contains(text(),'4')]
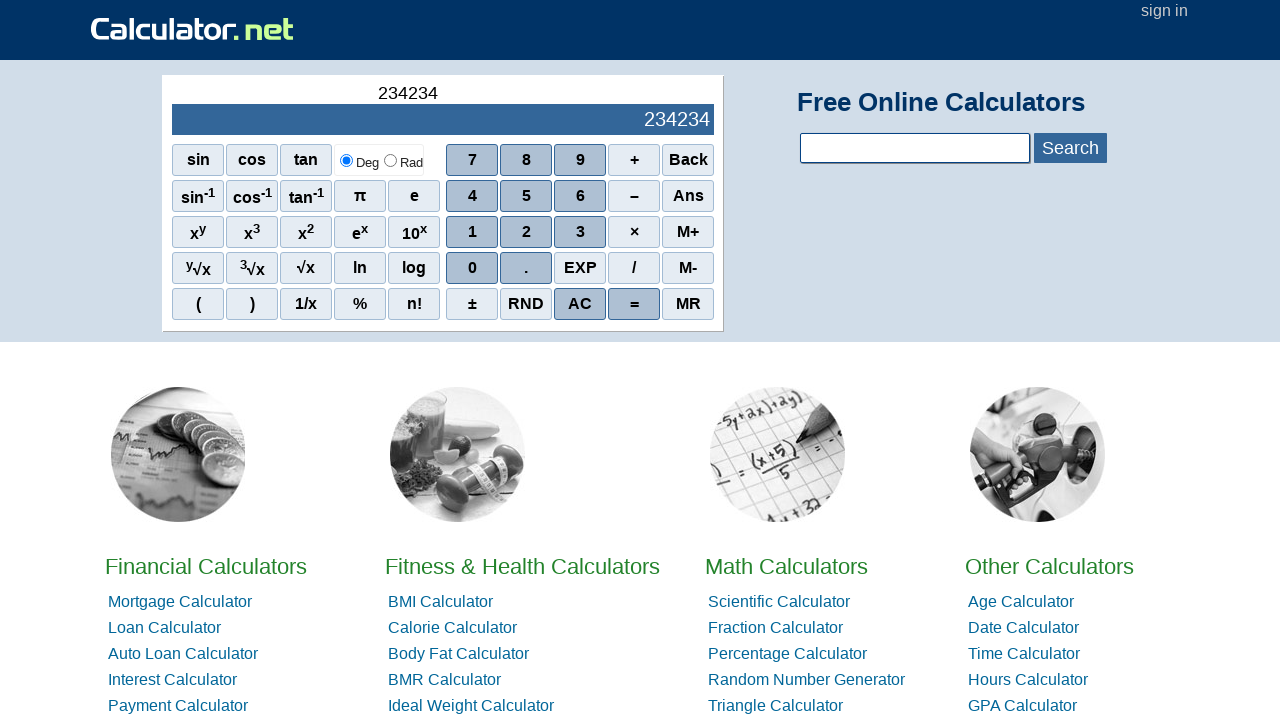

Clicked operator button (addition/subtraction) at (634, 160) on xpath=//tbody/tr[2]/td[2]/div[1]/div[1]/span[4]
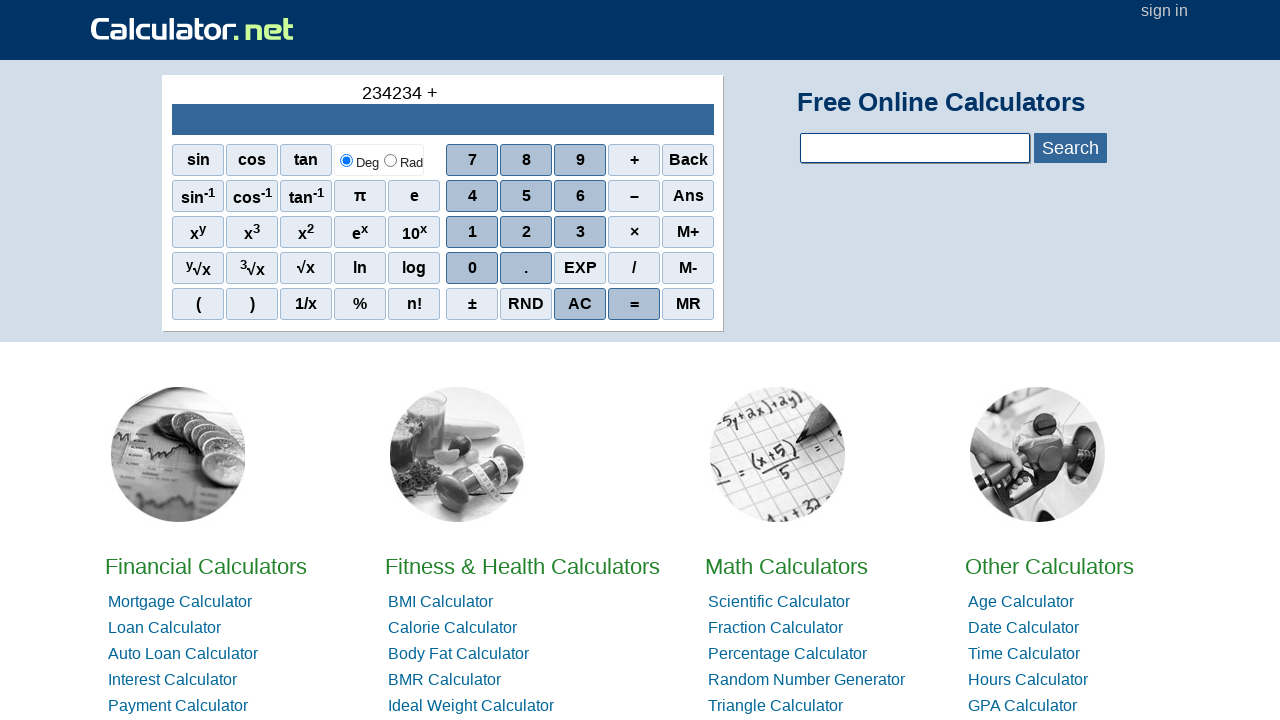

Clicked digit 3 (first digit of 345345) at (580, 232) on xpath=//span[contains(text(),'3')]
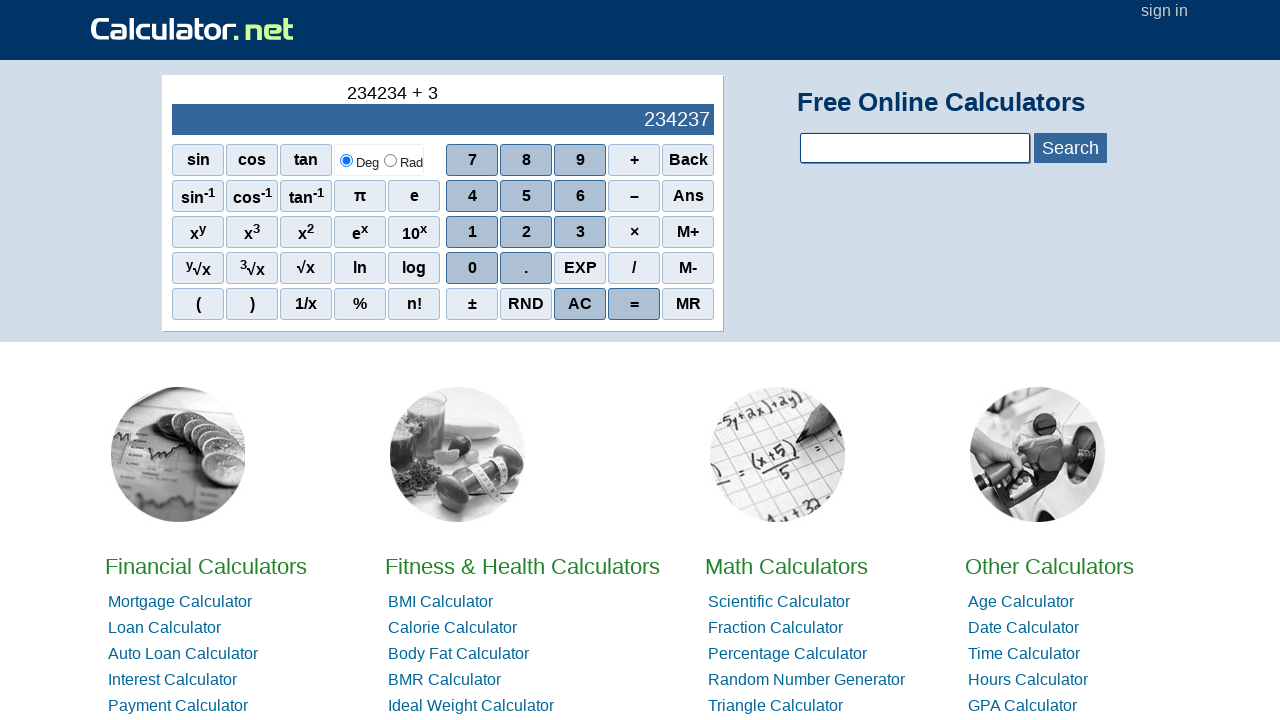

Clicked digit 4 (second digit of 345345) at (472, 196) on xpath=//span[contains(text(),'4')]
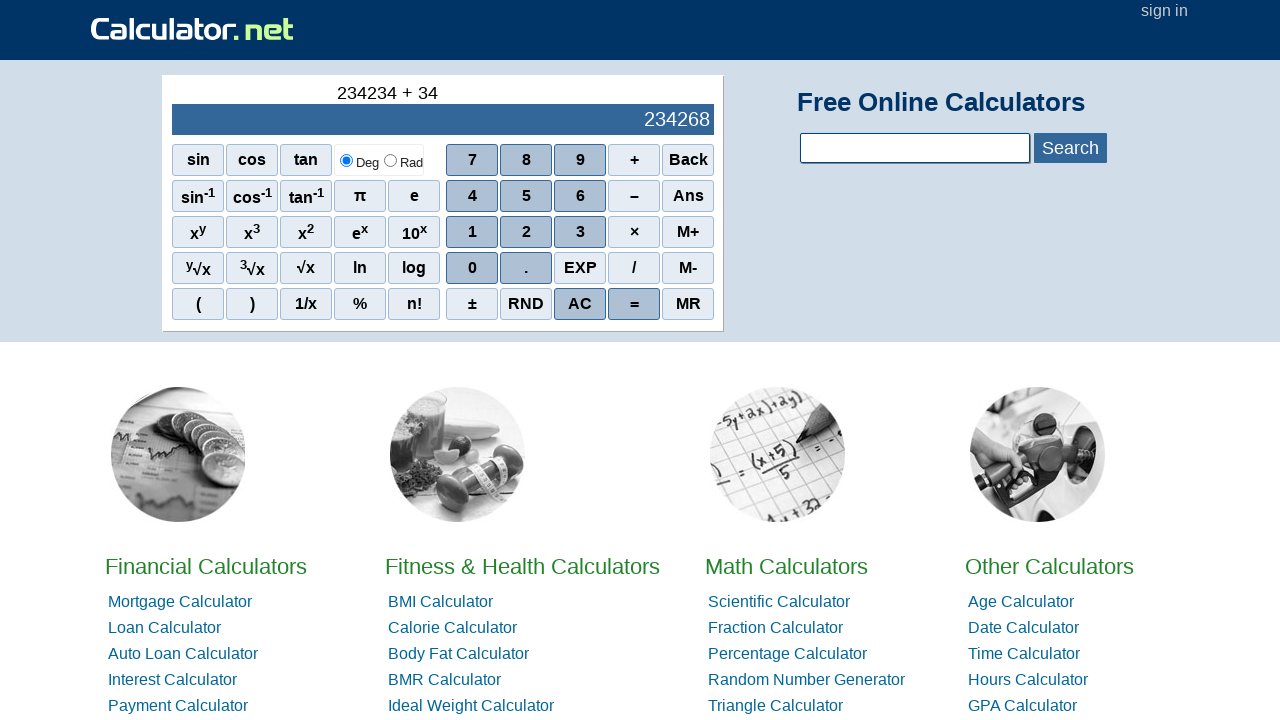

Clicked digit 5 (third digit of 345345) at (526, 196) on xpath=//span[contains(text(),'5')]
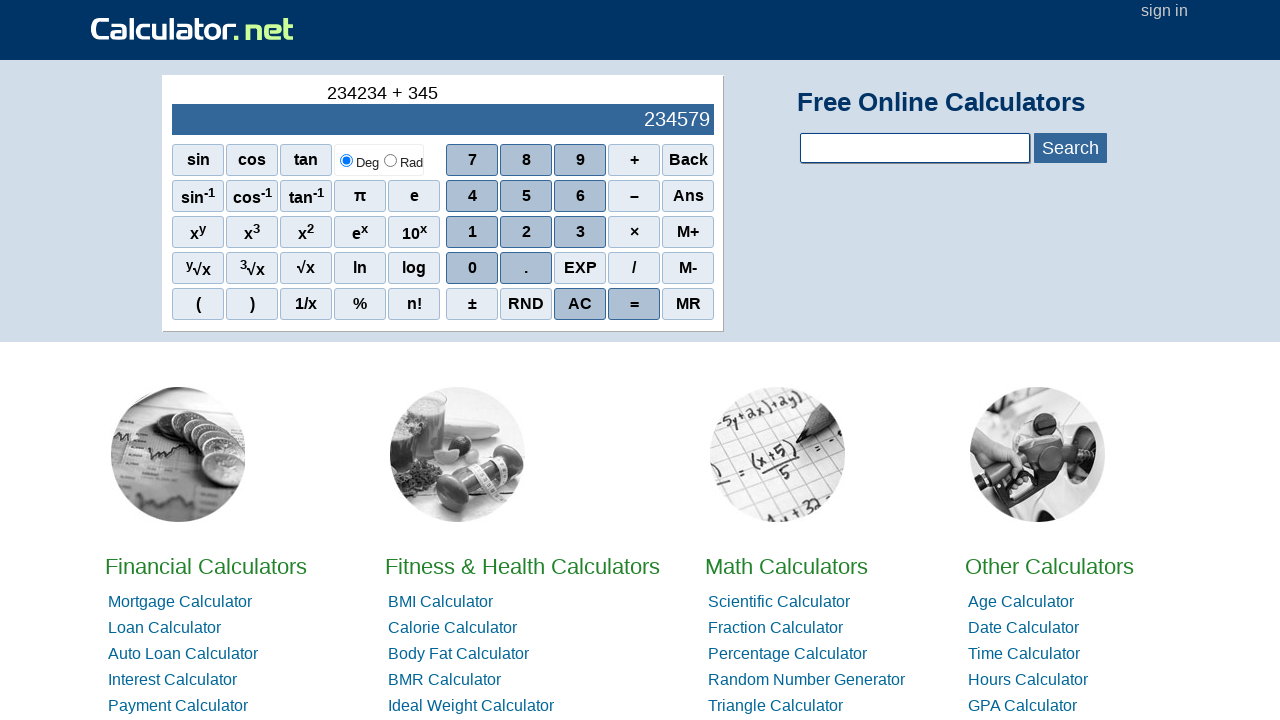

Clicked digit 3 (fourth digit of 345345) at (580, 232) on xpath=//span[contains(text(),'3')]
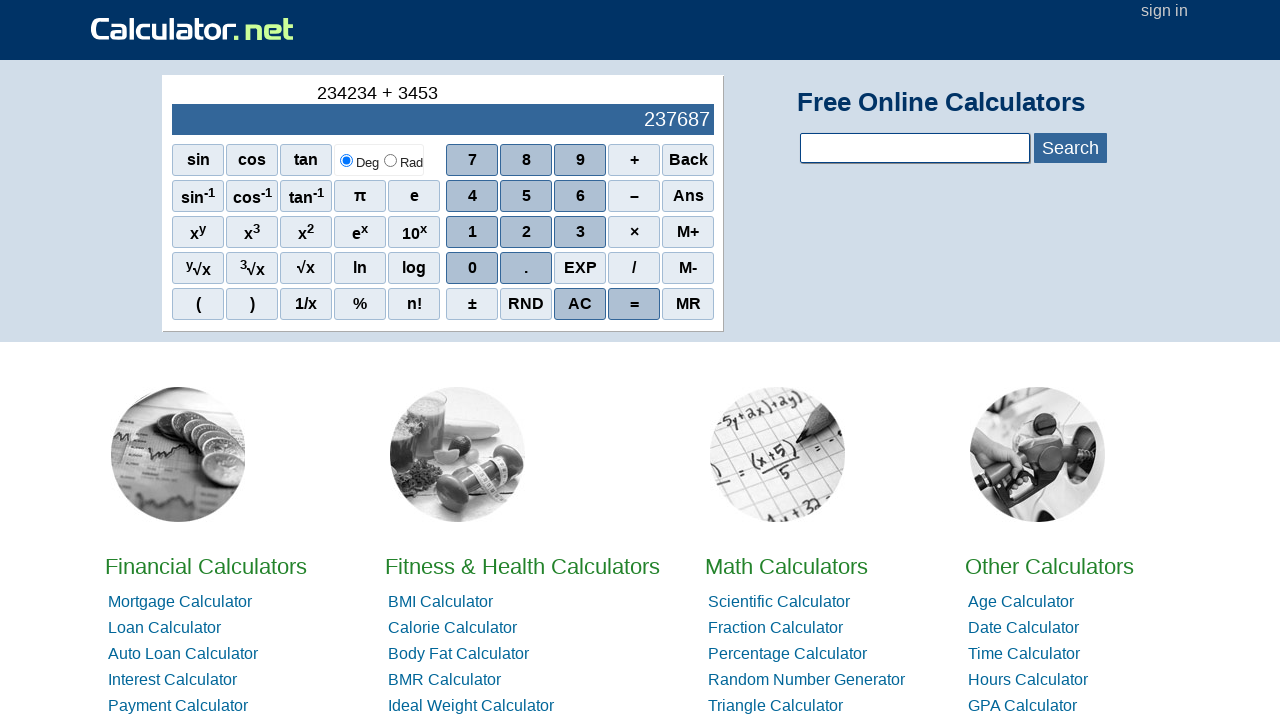

Clicked digit 4 (fifth digit of 345345) at (472, 196) on xpath=//span[contains(text(),'4')]
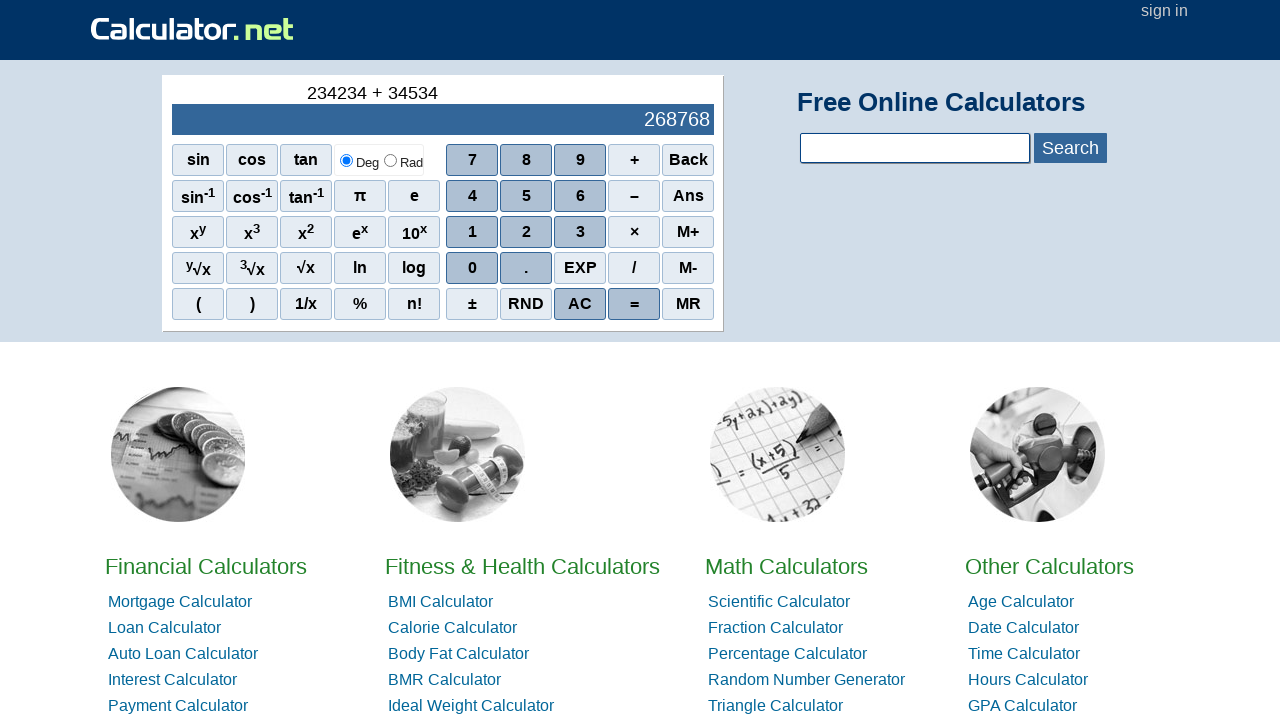

Clicked digit 5 (sixth digit of 345345) at (526, 196) on xpath=//span[contains(text(),'5')]
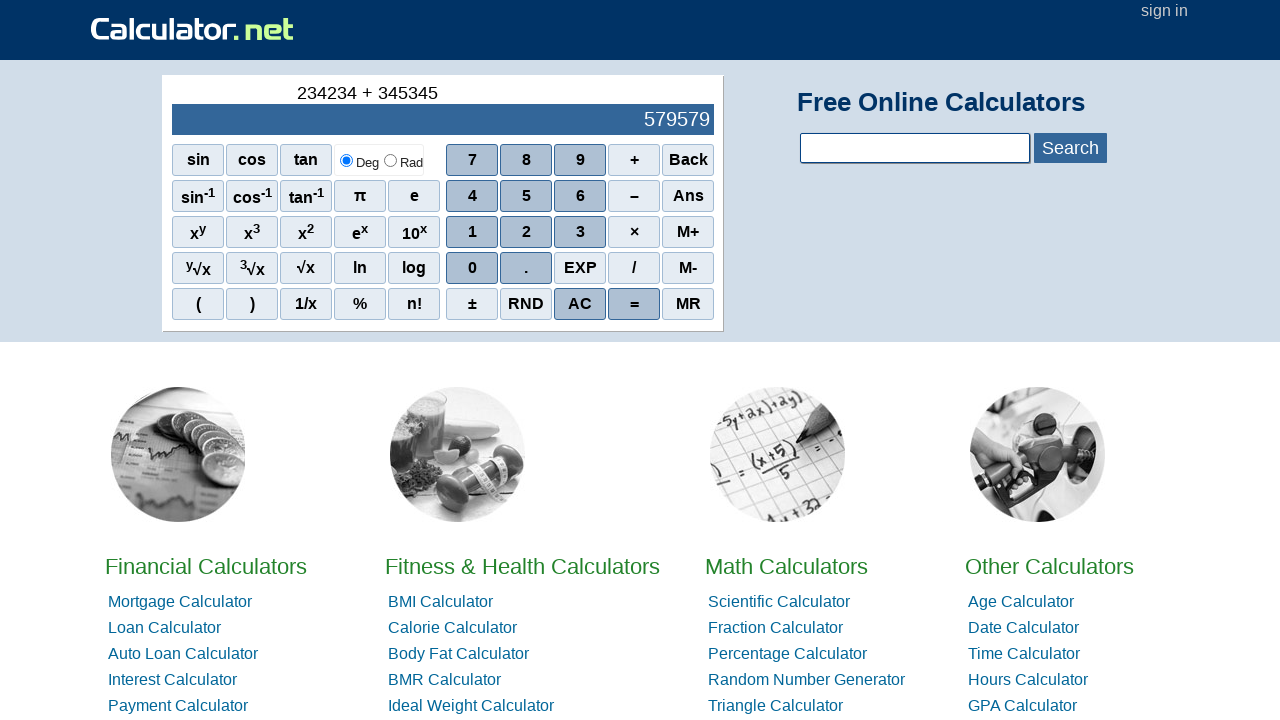

Waited for calculation result to appear in output field
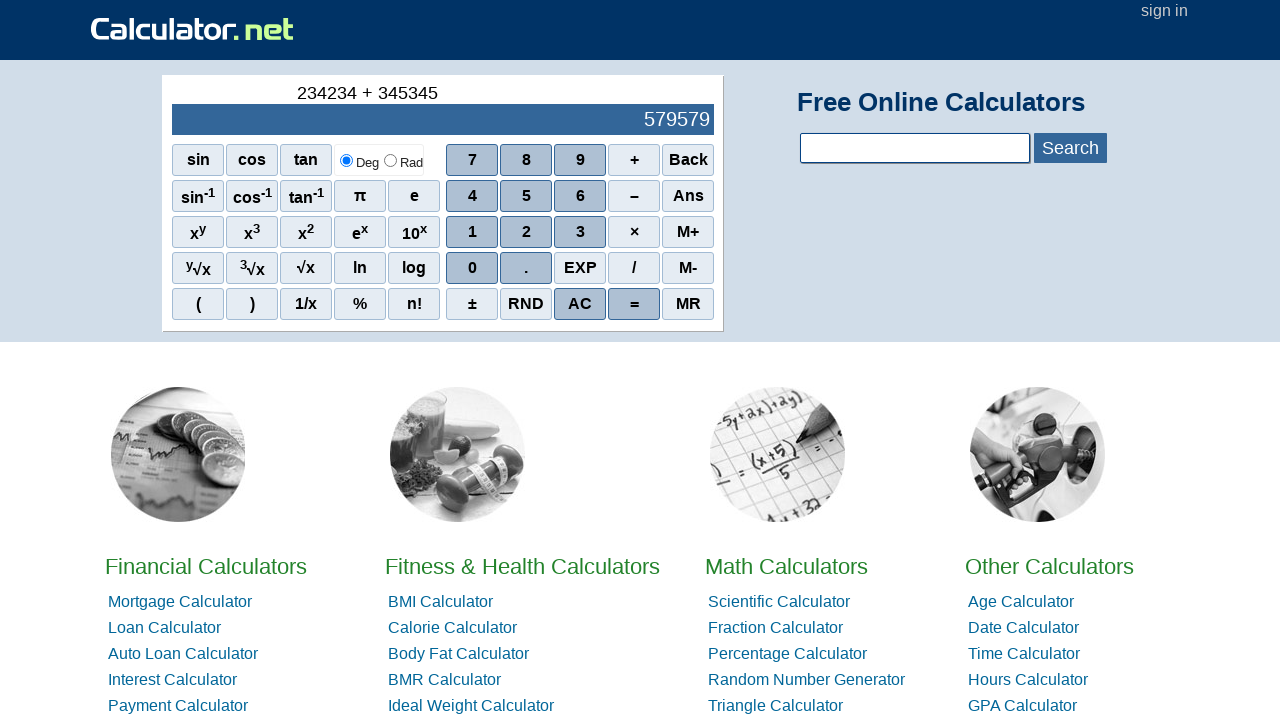

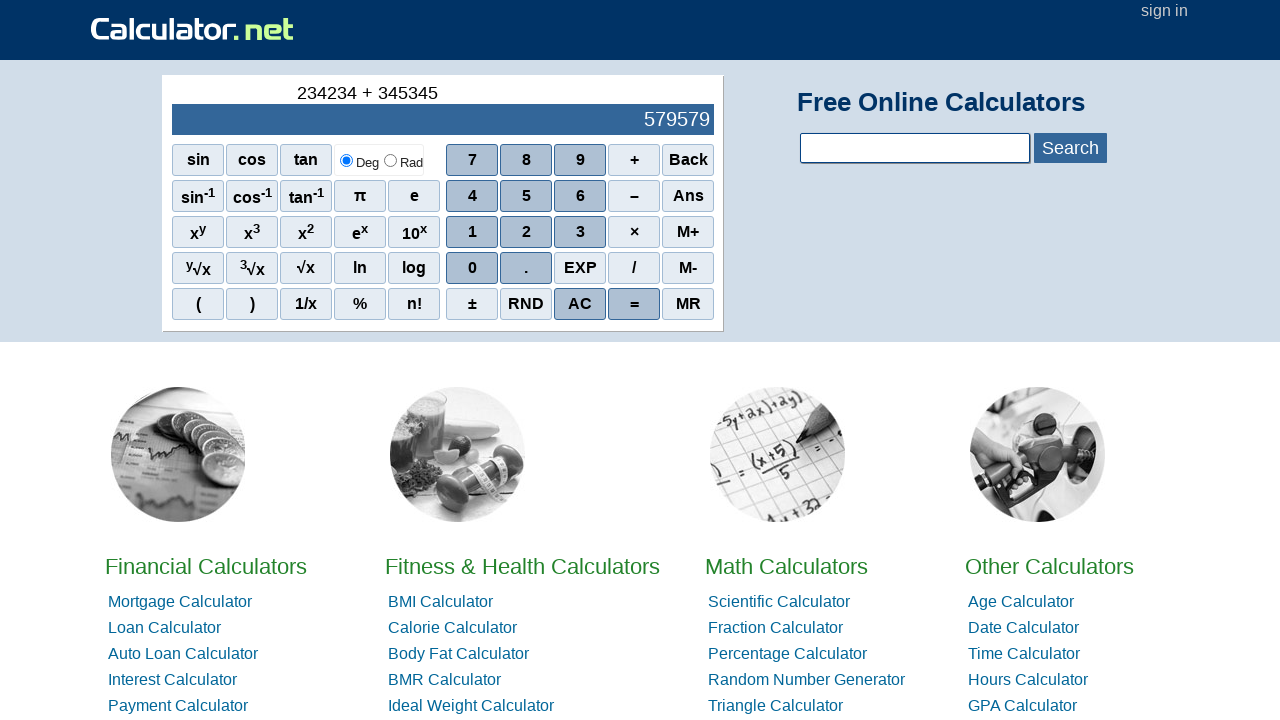